Tests mouse interaction features including double-clicking a button to copy text and performing a drag-and-drop operation on elements

Starting URL: https://testautomationpractice.blogspot.com/

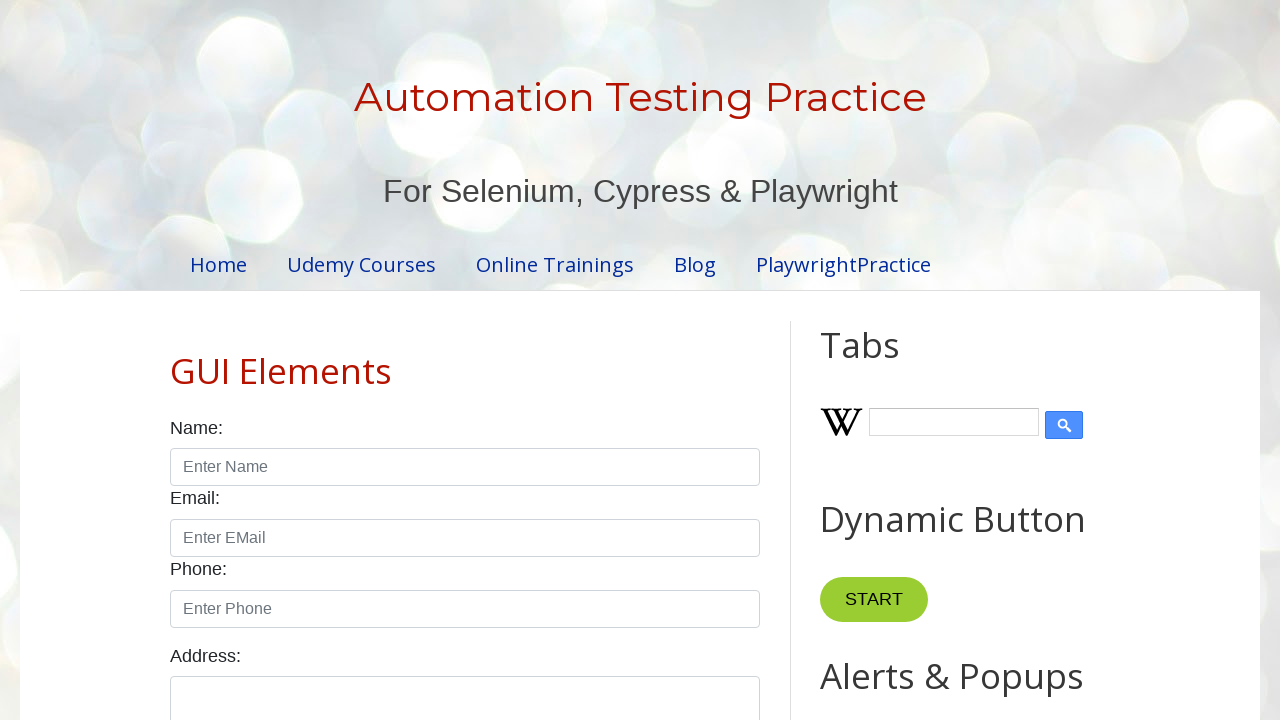

Double-clicked the 'Copy Text' button to copy text at (885, 360) on xpath=//button[normalize-space()='Copy Text']
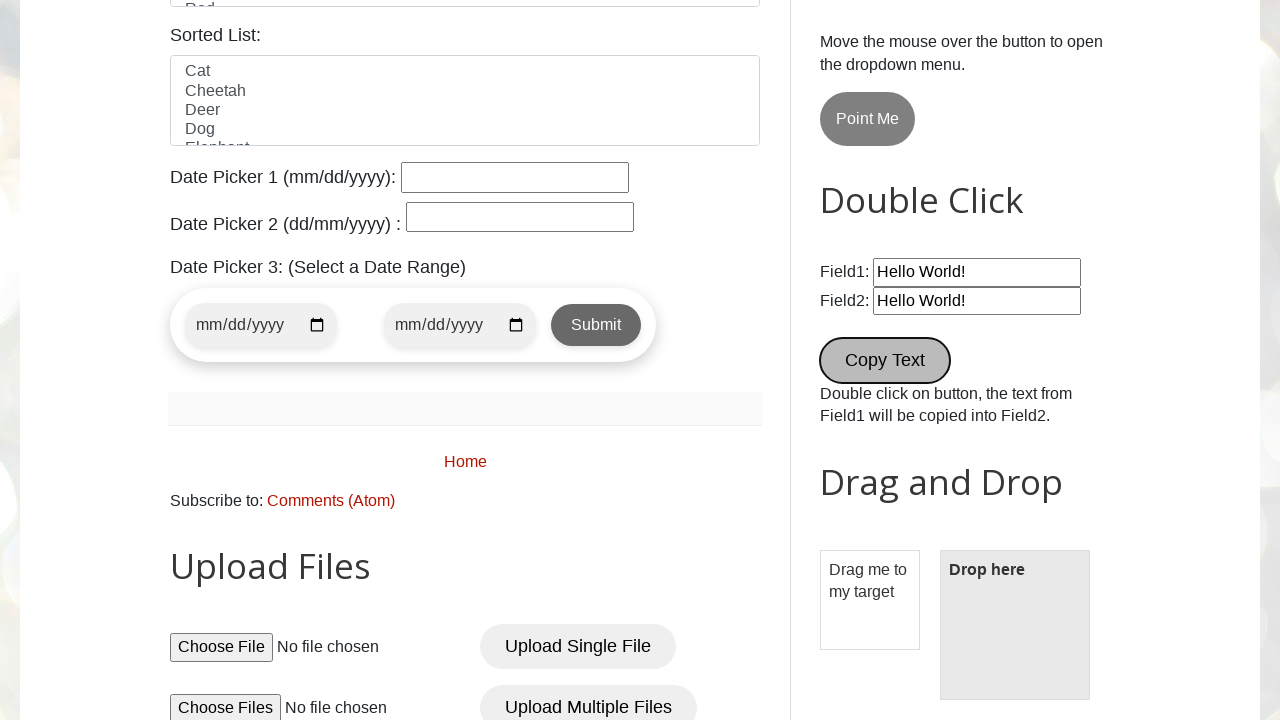

Located draggable element
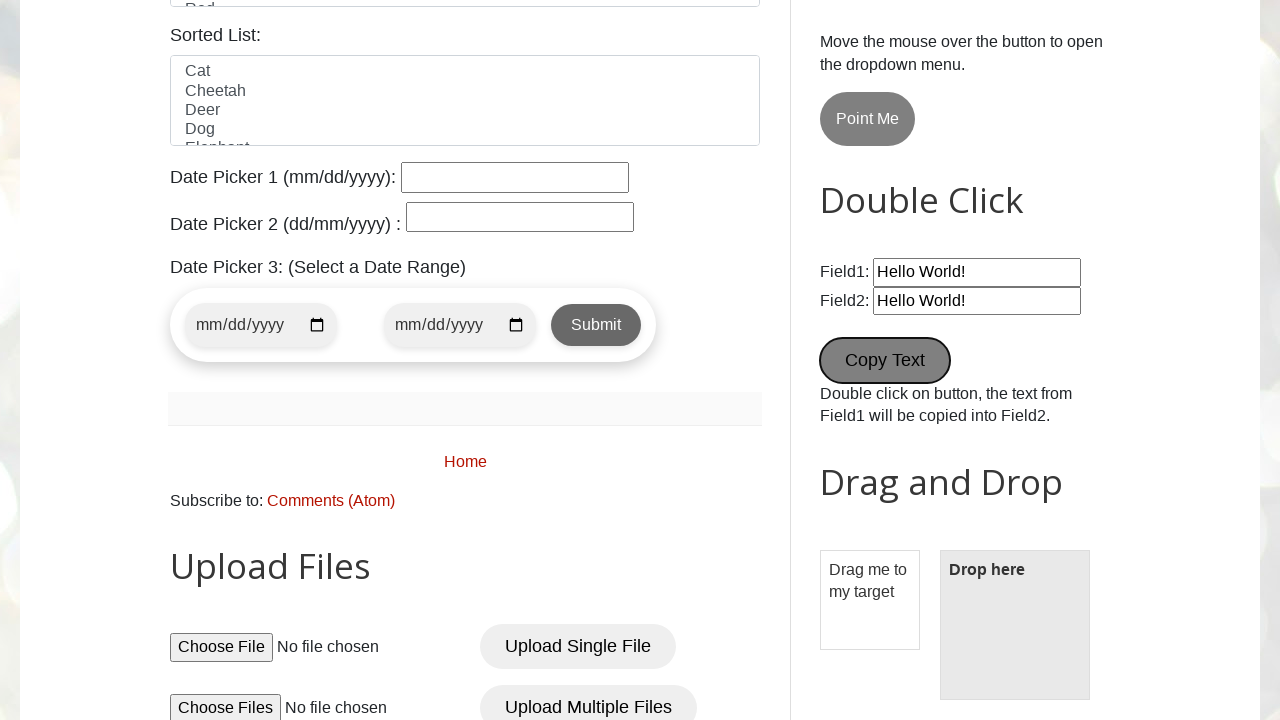

Located droppable target element
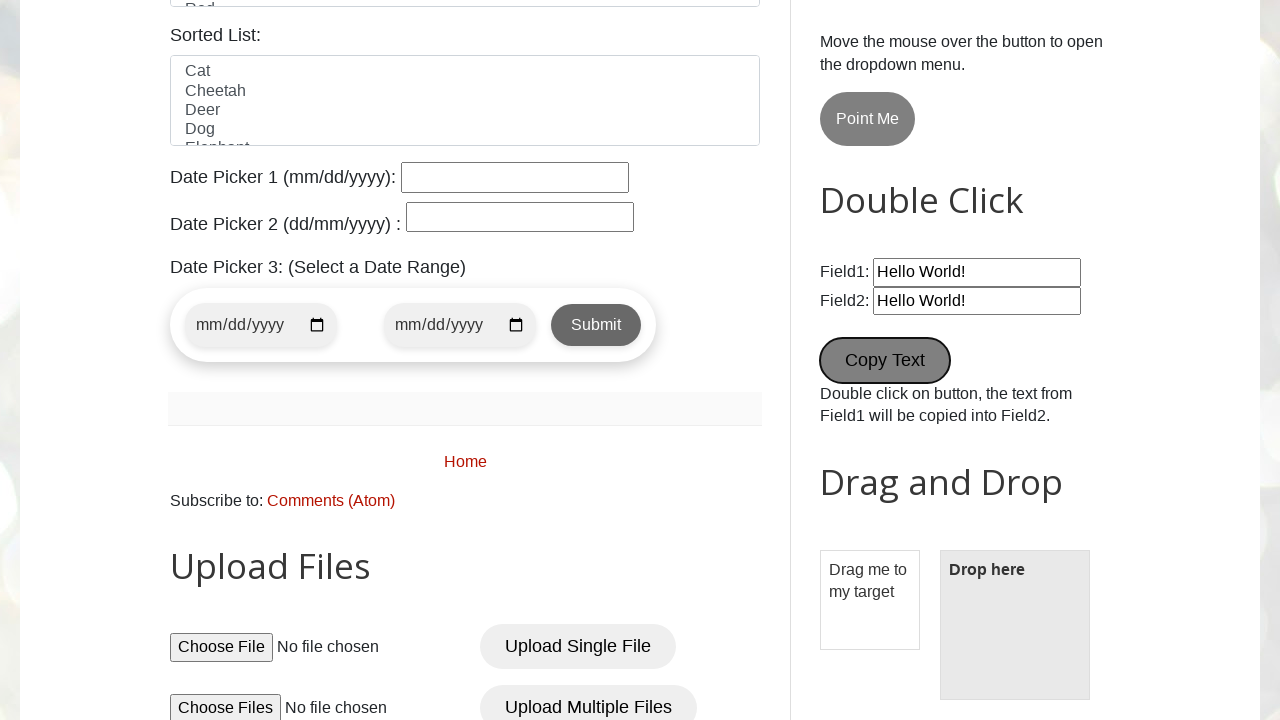

Dragged the draggable element to the droppable target at (1015, 625)
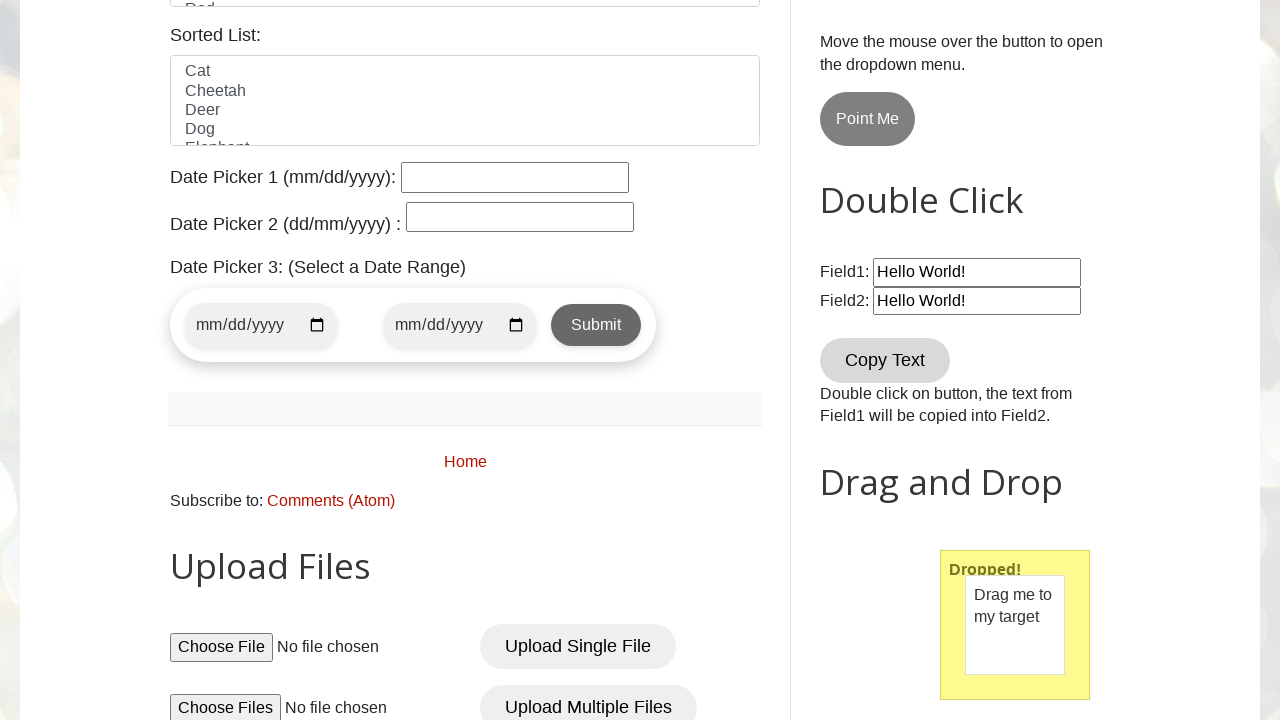

Verified that the drop operation completed successfully
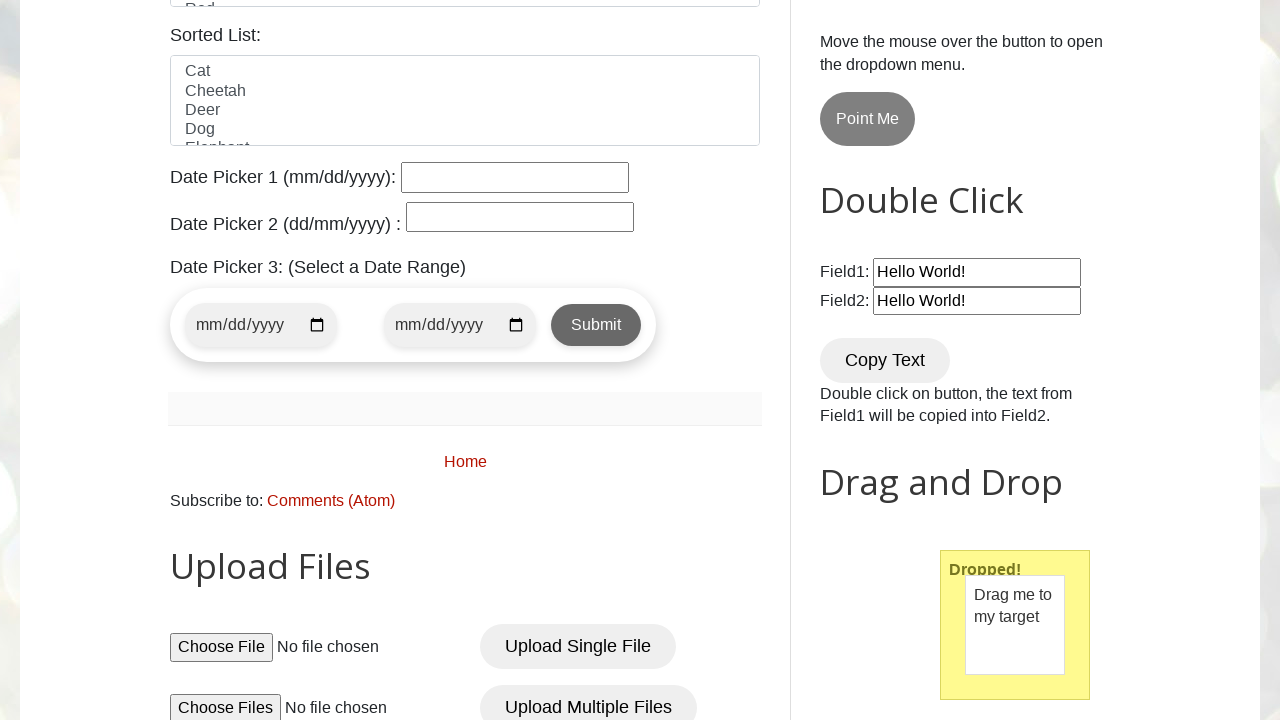

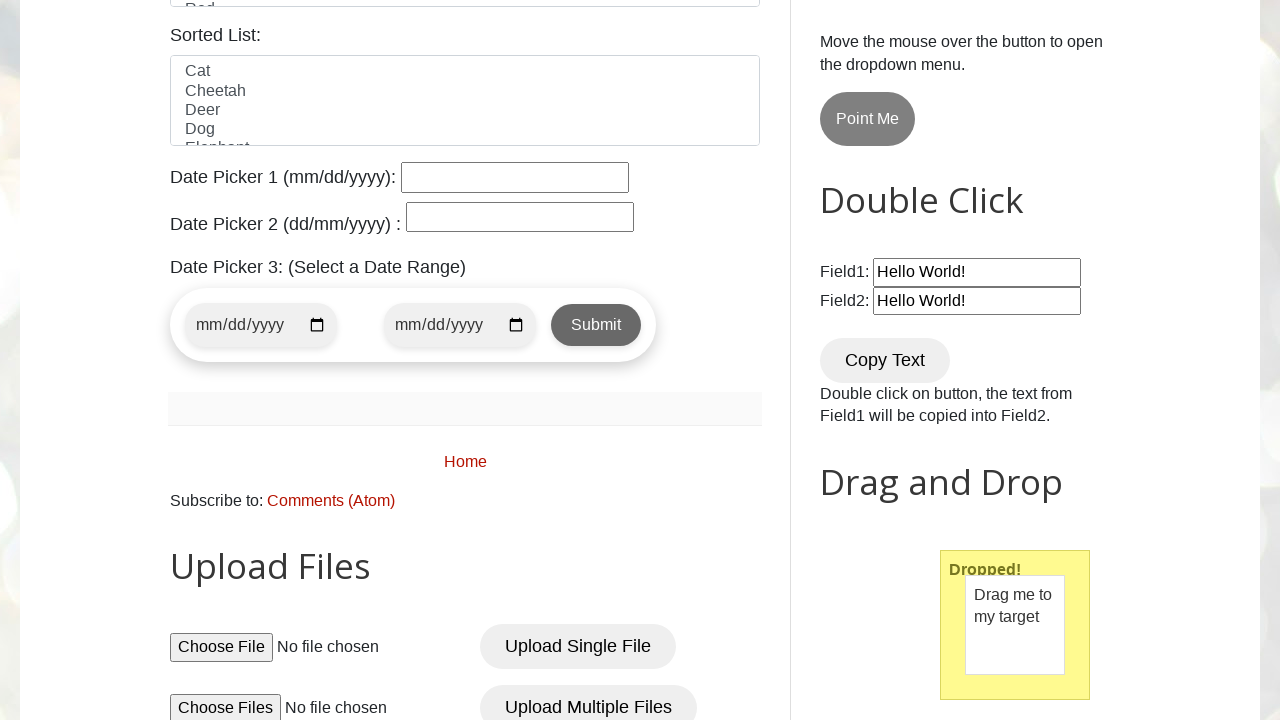